Tests GitHub issues page search/filter functionality by entering filter criteria "in:title bug" into the search input and submitting the search

Starting URL: https://github.com/microsoft/vscode/issues

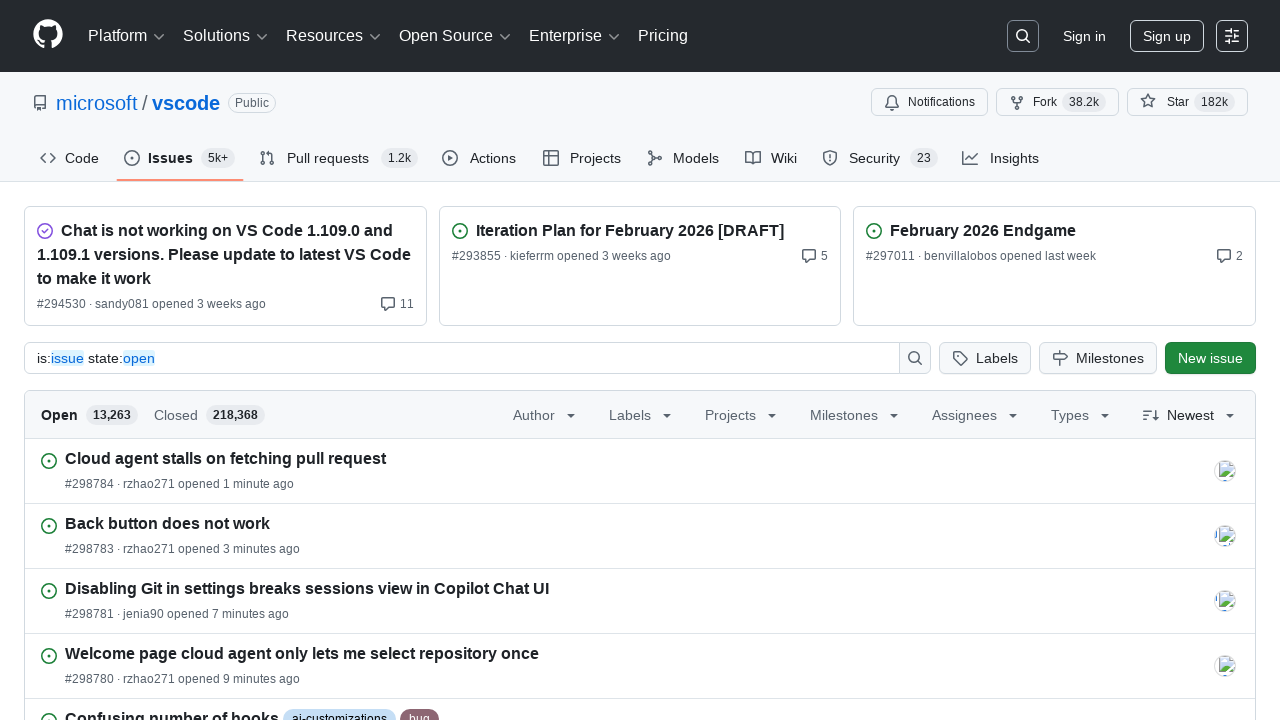

Search input button loaded on GitHub issues page
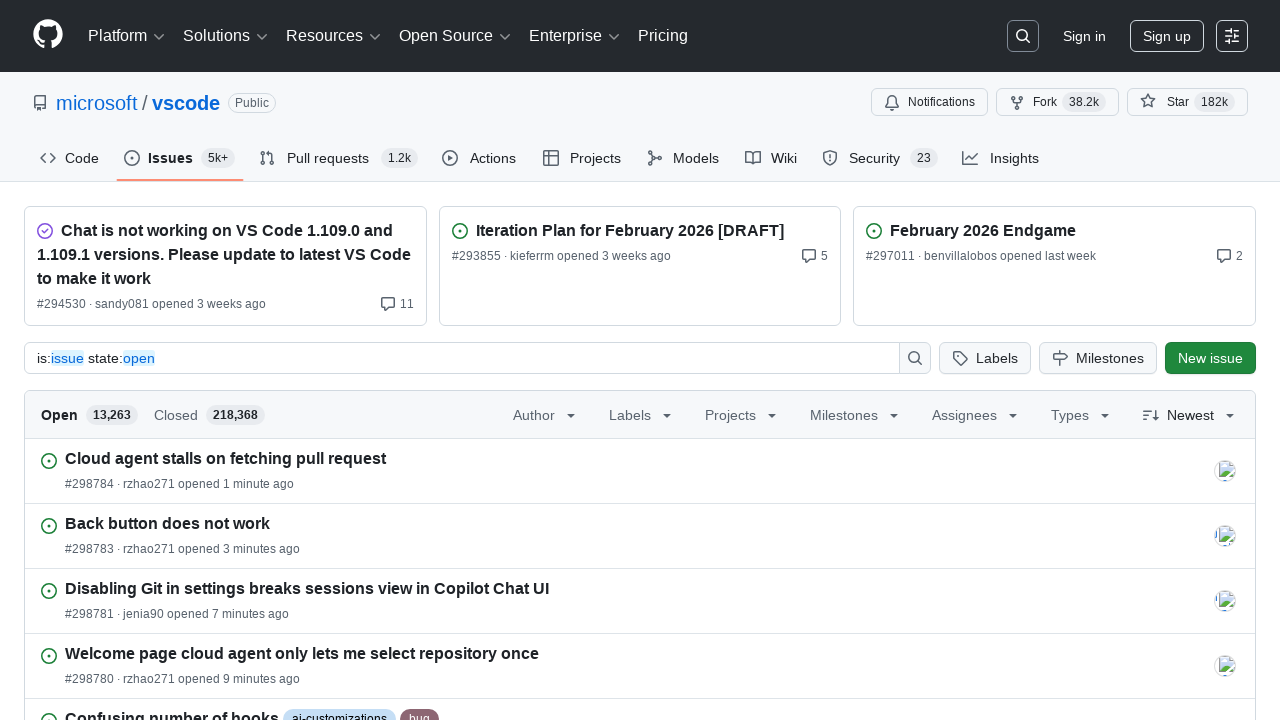

Clicked search input button to activate search at (1023, 36) on [data-target="qbsearch-input.inputButton"]
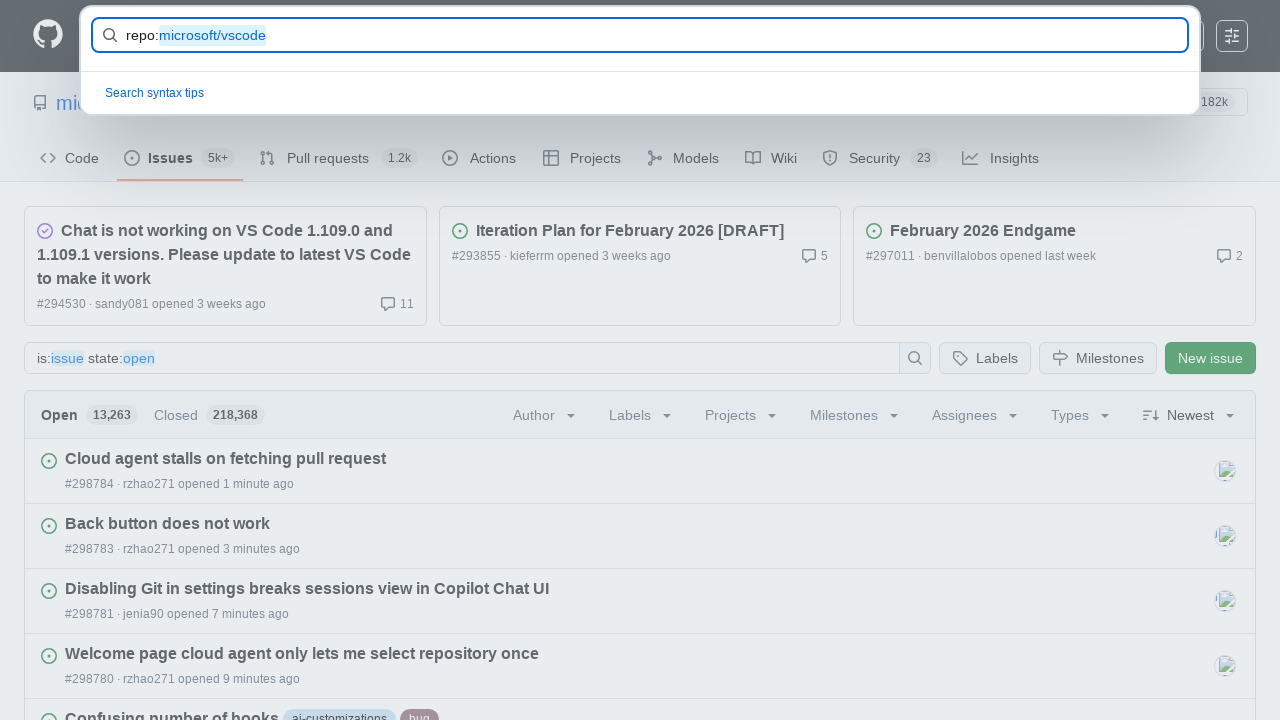

Search input field appeared and is ready
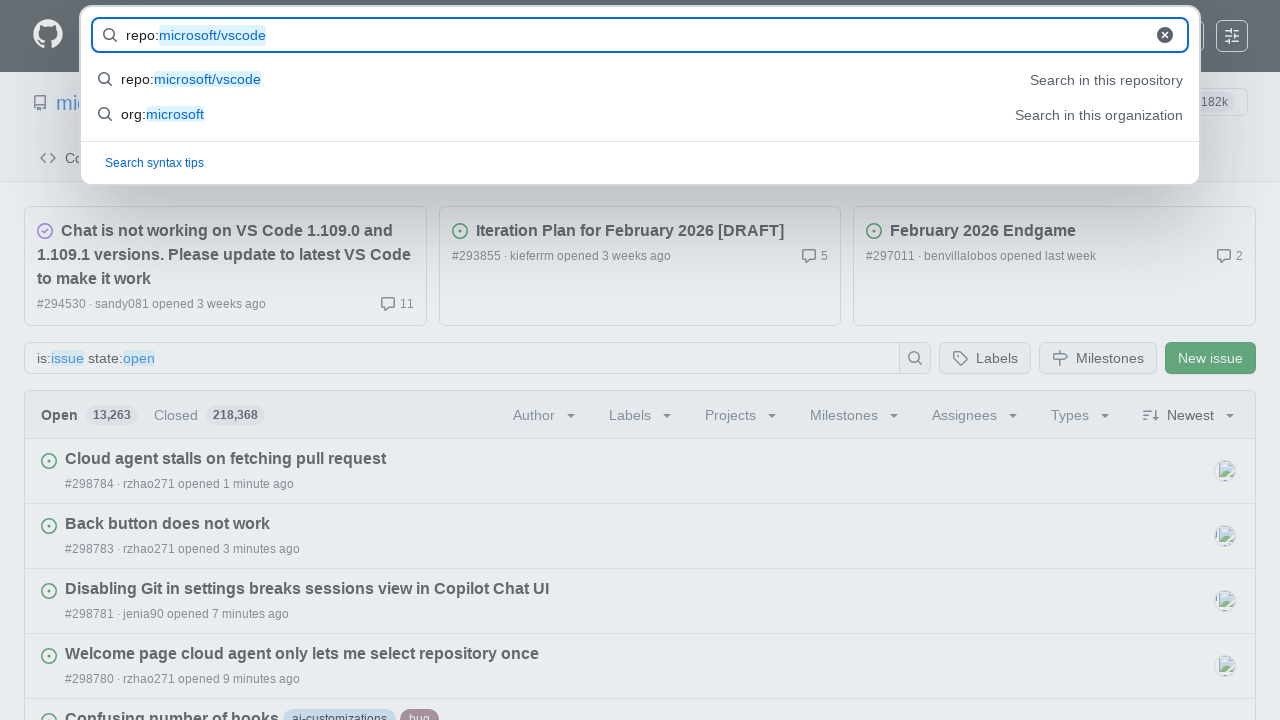

Entered filter criteria 'in:title bug' into search input on input#query-builder-test
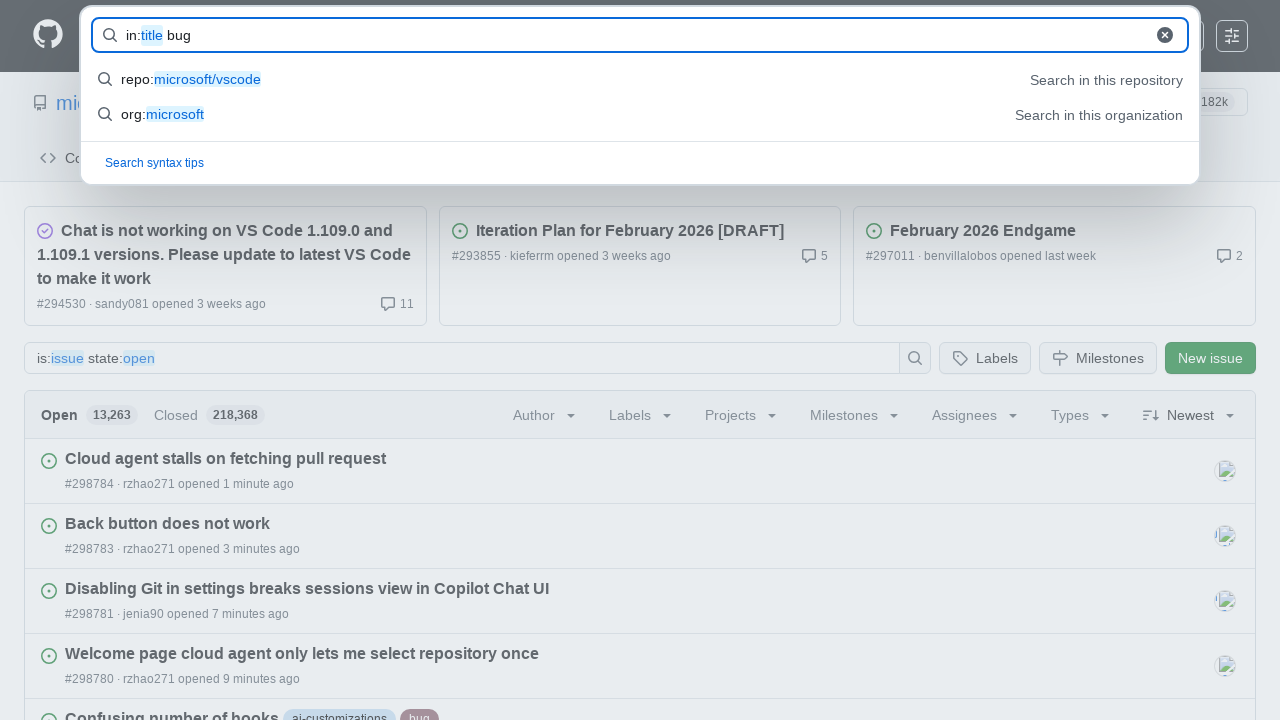

Pressed Enter to submit the search filter on input#query-builder-test
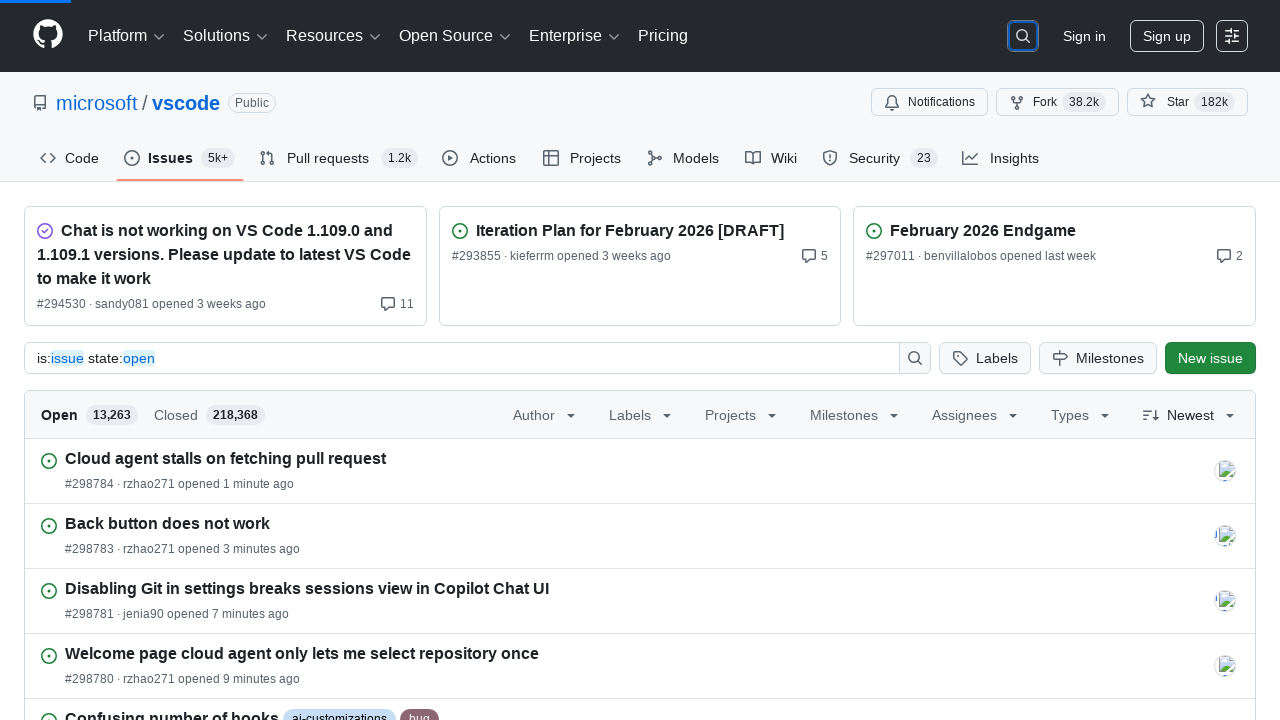

Filtered GitHub issues page loaded with search results for 'in:title bug'
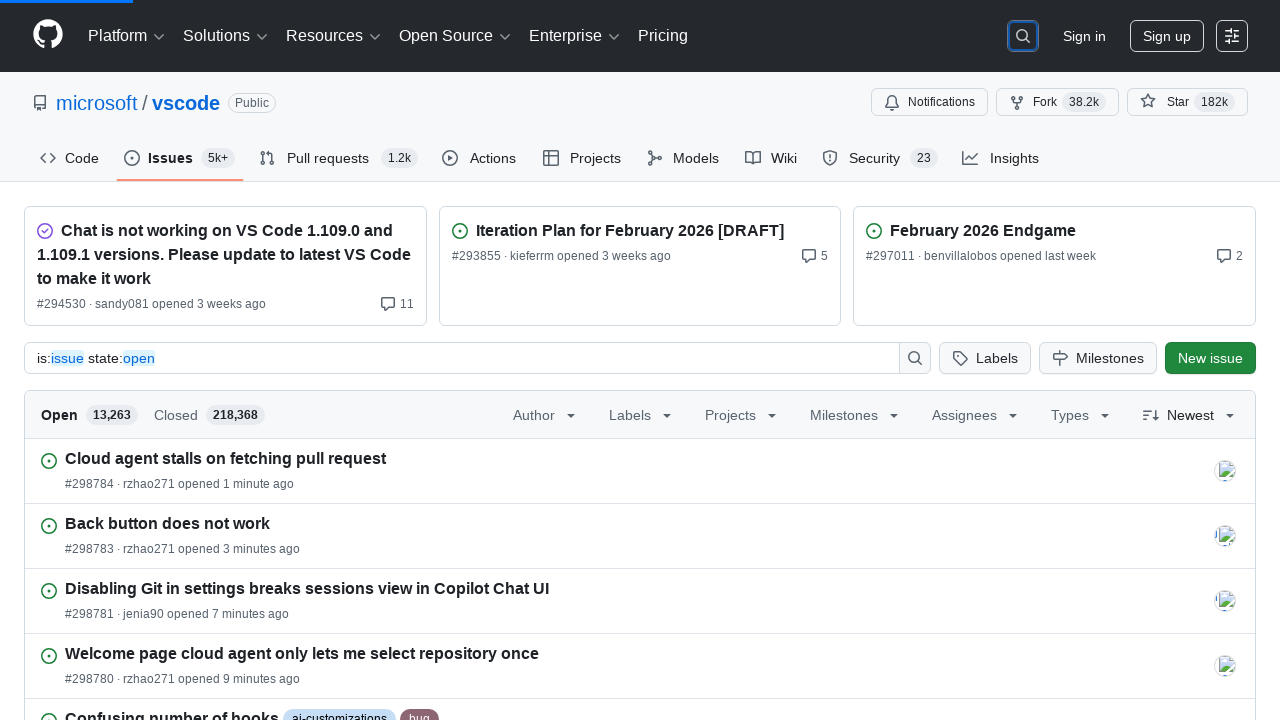

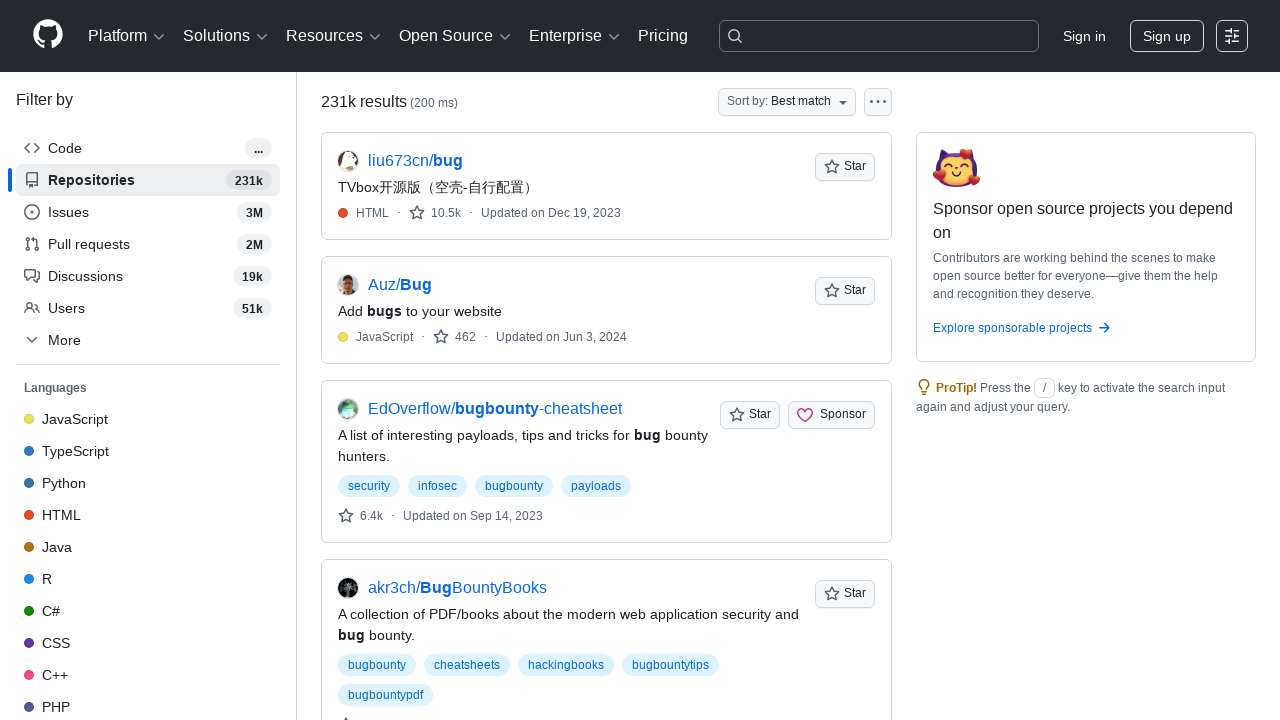